Tests drag and drop functionality by dragging an element from a source position and dropping it onto a target droppable area within an iframe

Starting URL: https://jqueryui.com/droppable/

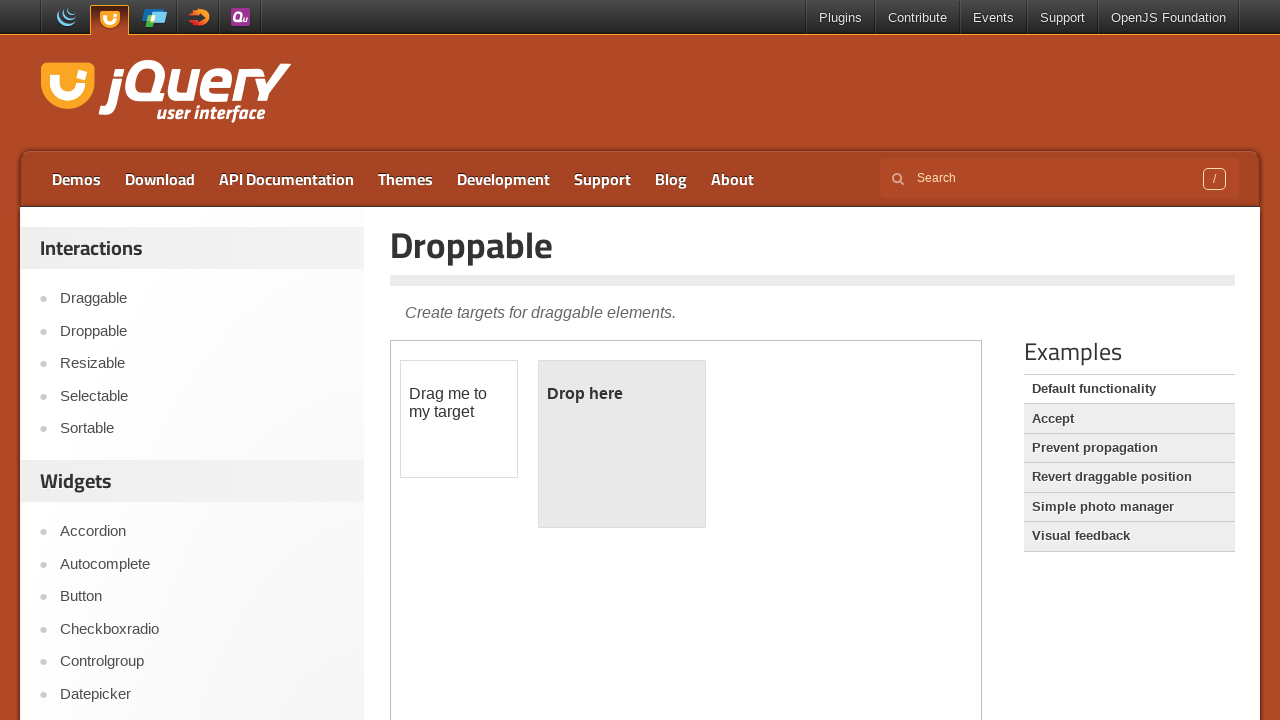

Located the iframe containing drag and drop elements
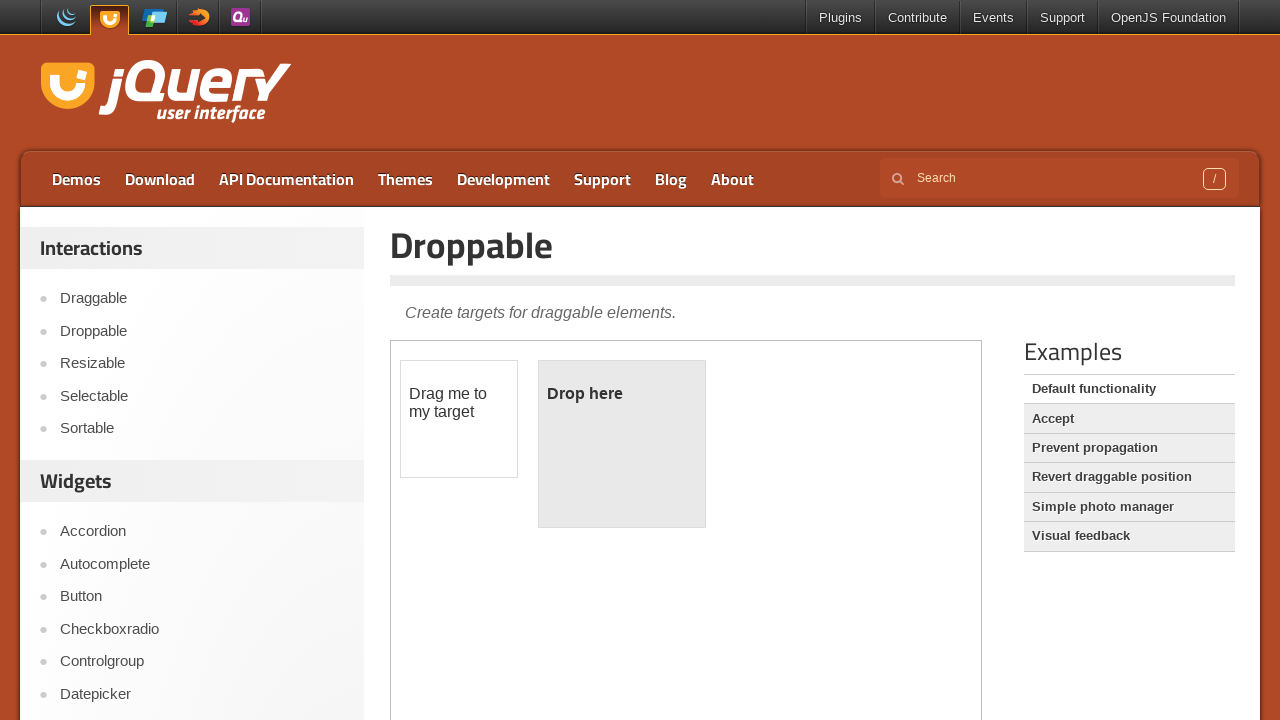

Located the draggable source element
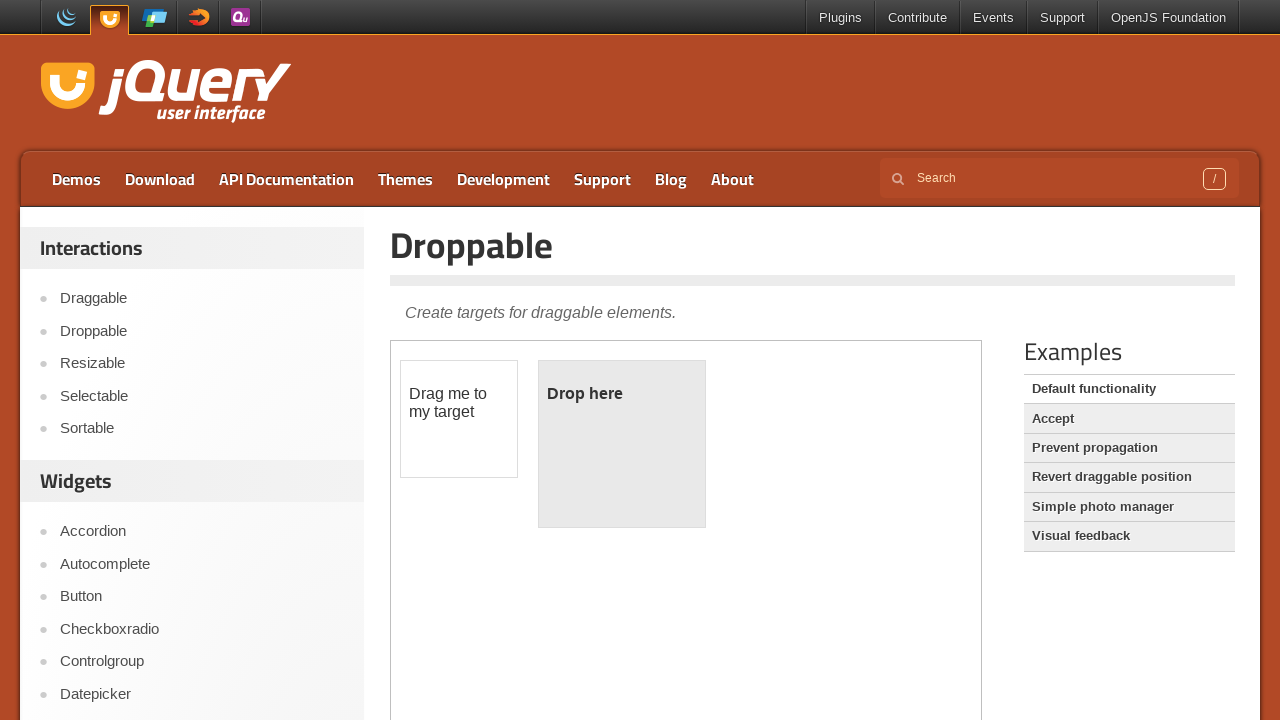

Located the droppable target element
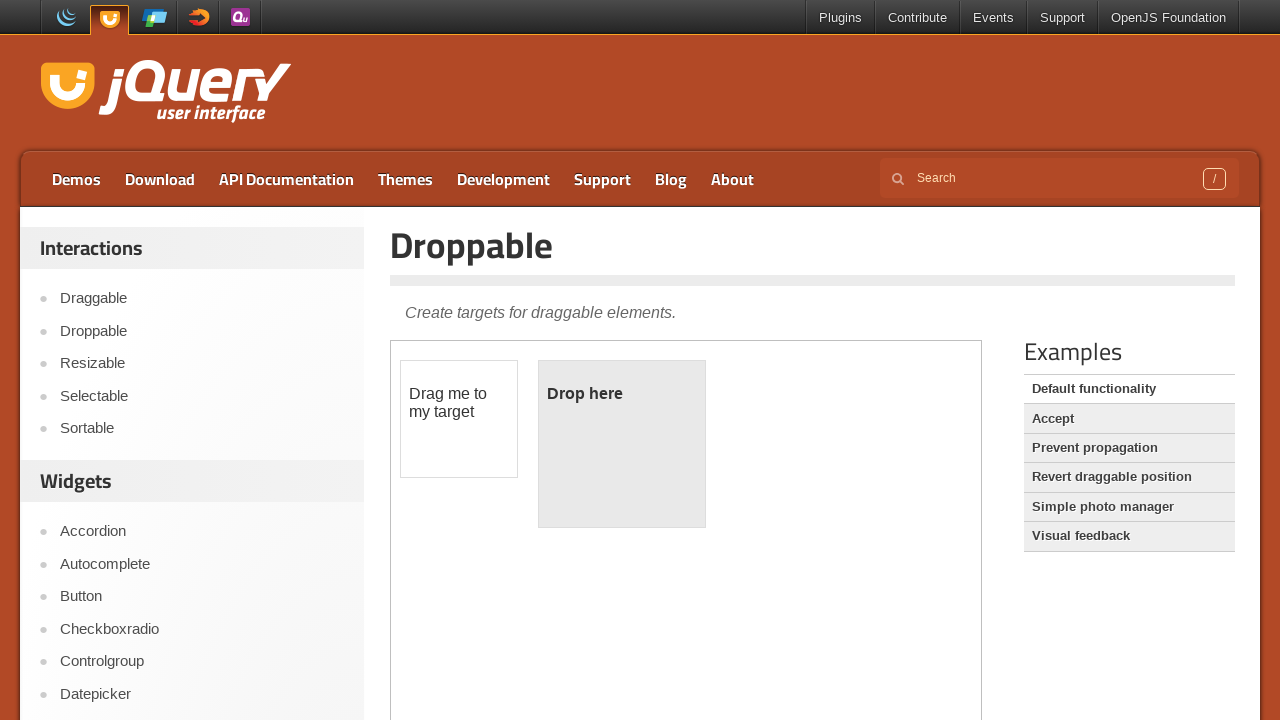

Waited for draggable source element to become visible
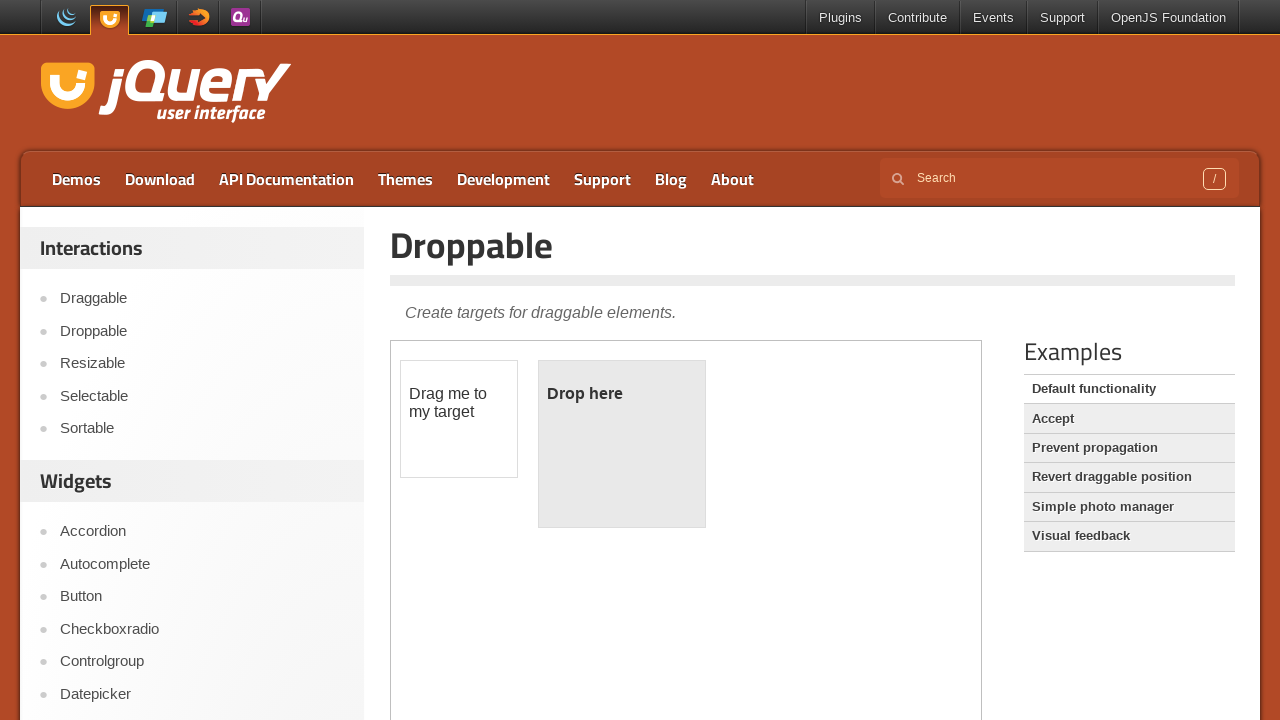

Waited for droppable target element to become visible
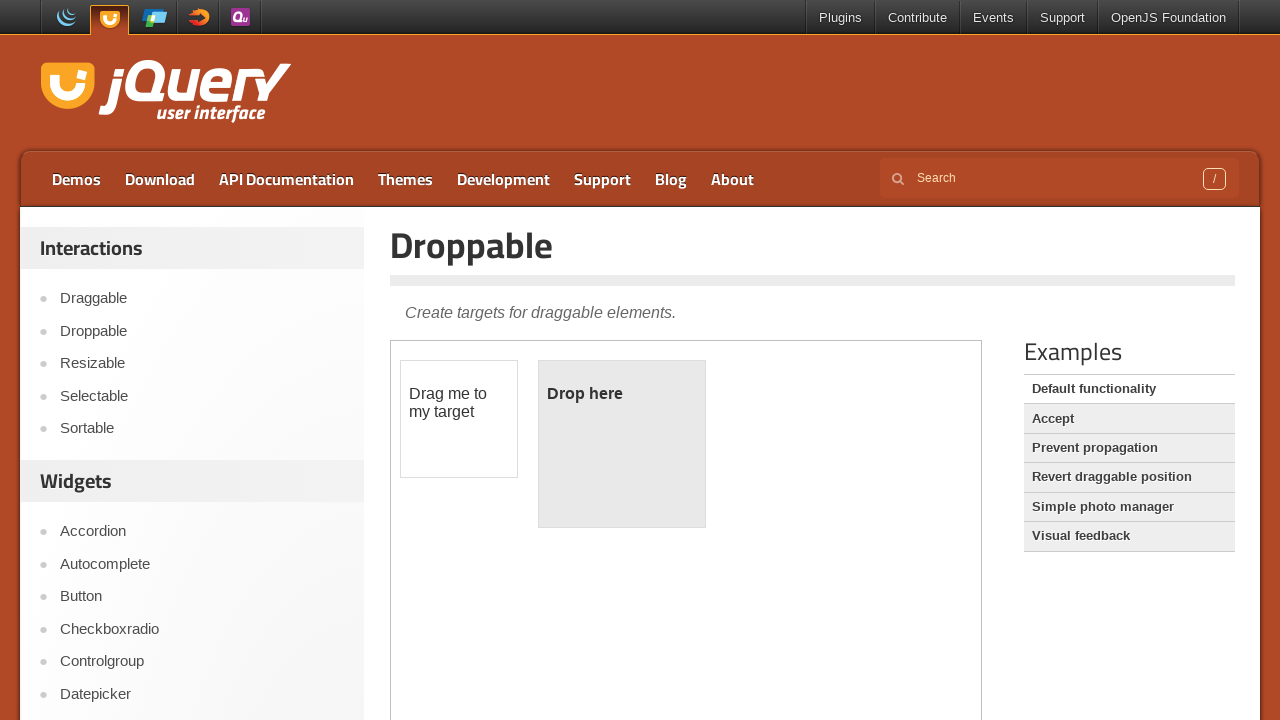

Dragged source element and dropped it onto the target droppable area at (622, 444)
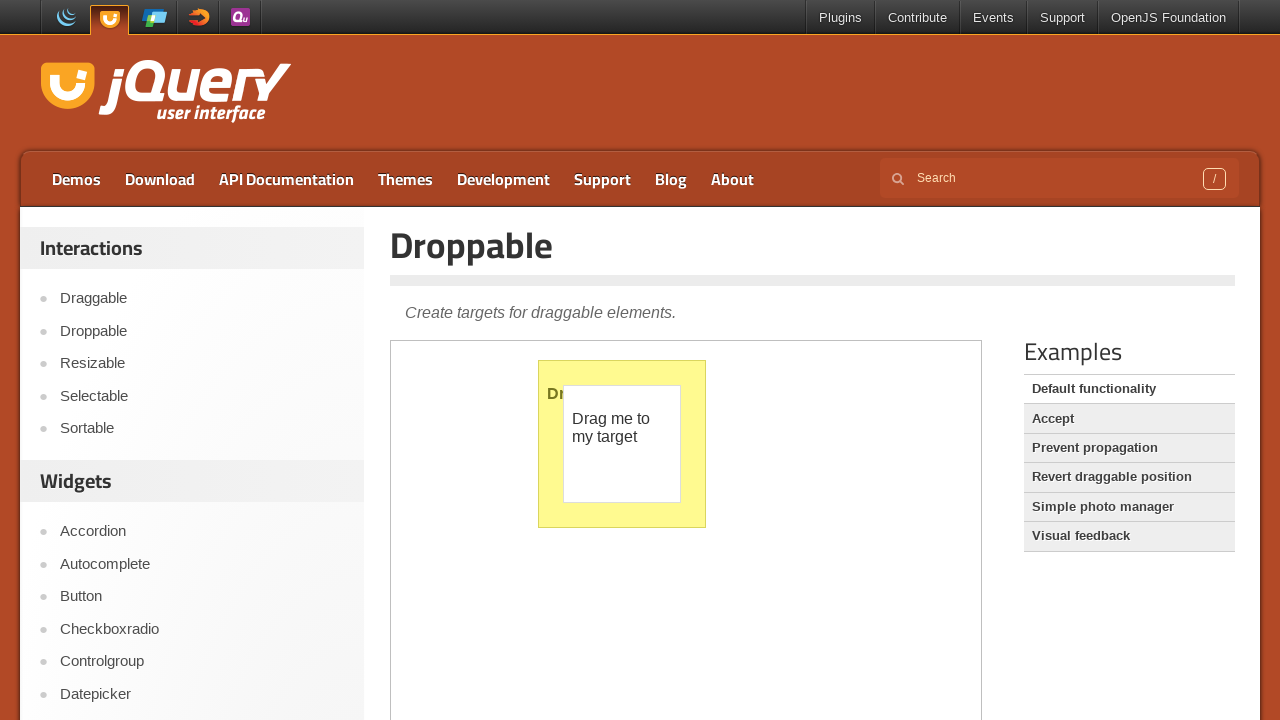

Verified that droppable element is still visible after drop operation
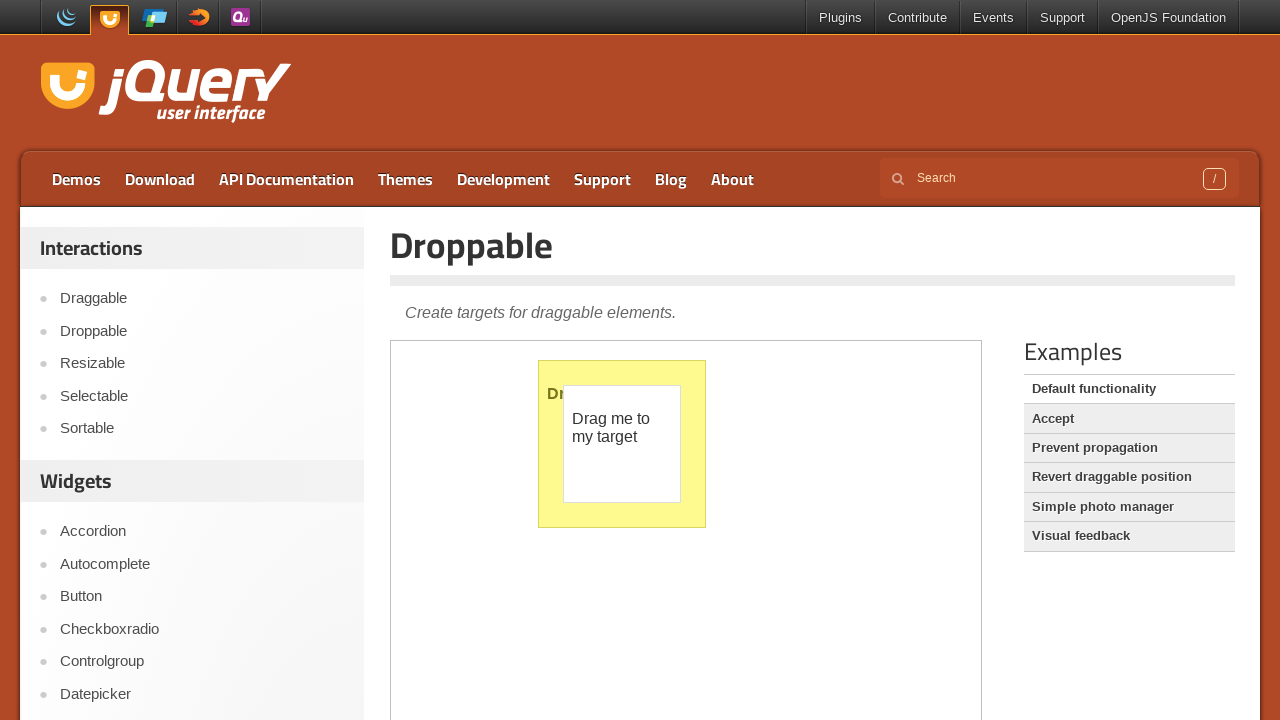

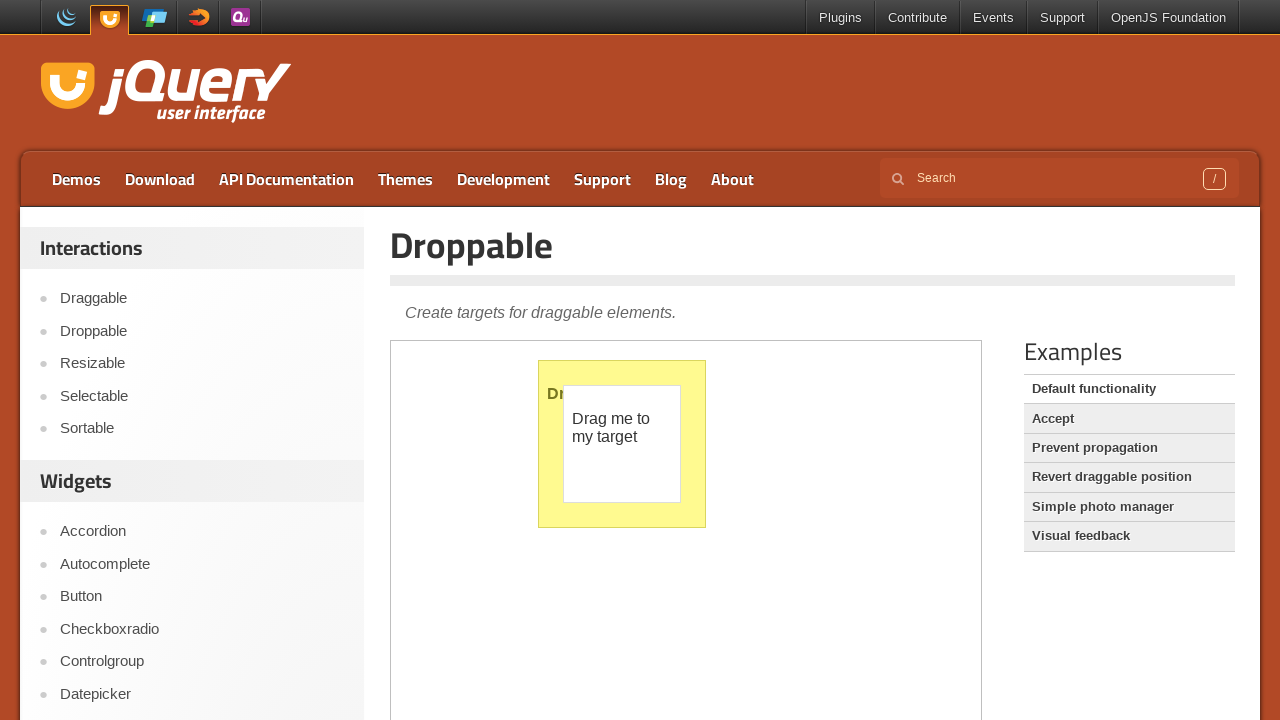